Tests the passenger selection dropdown by clicking the add adult button multiple times to increase passenger count from 1 to 5

Starting URL: https://rahulshettyacademy.com/dropdownsPractise/

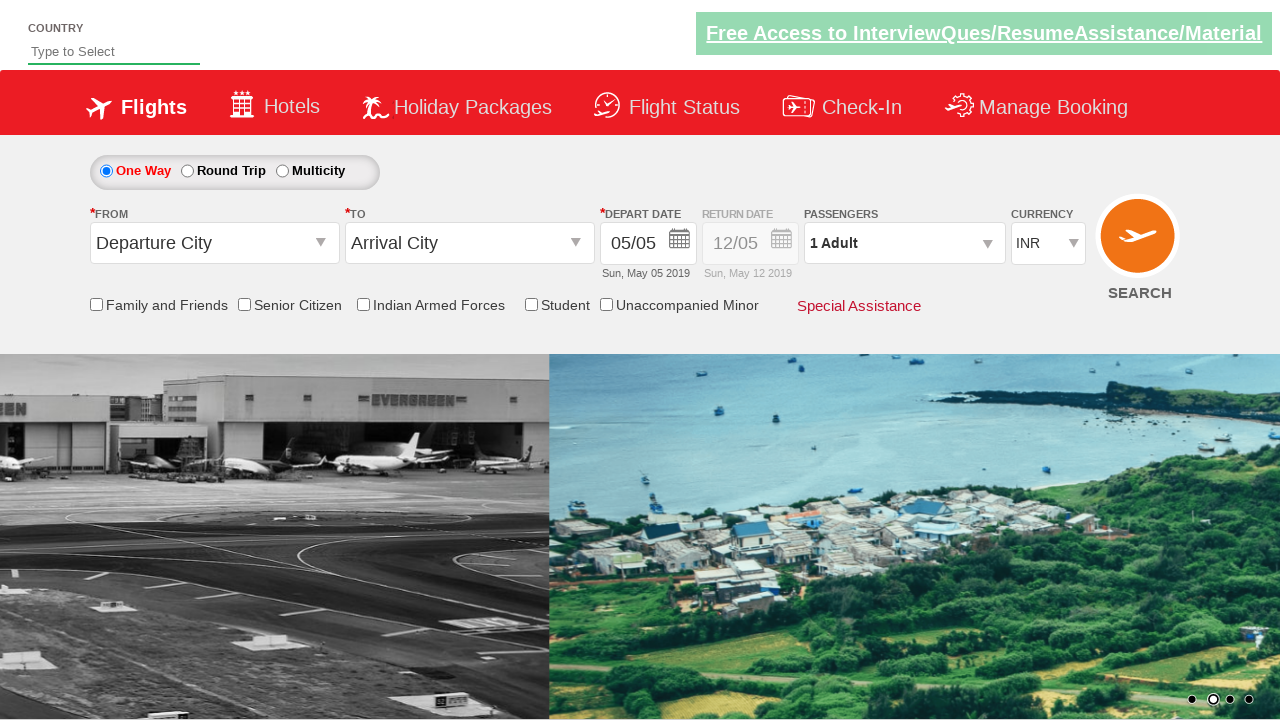

Clicked on passengers dropdown to open it at (904, 243) on #divpaxinfo
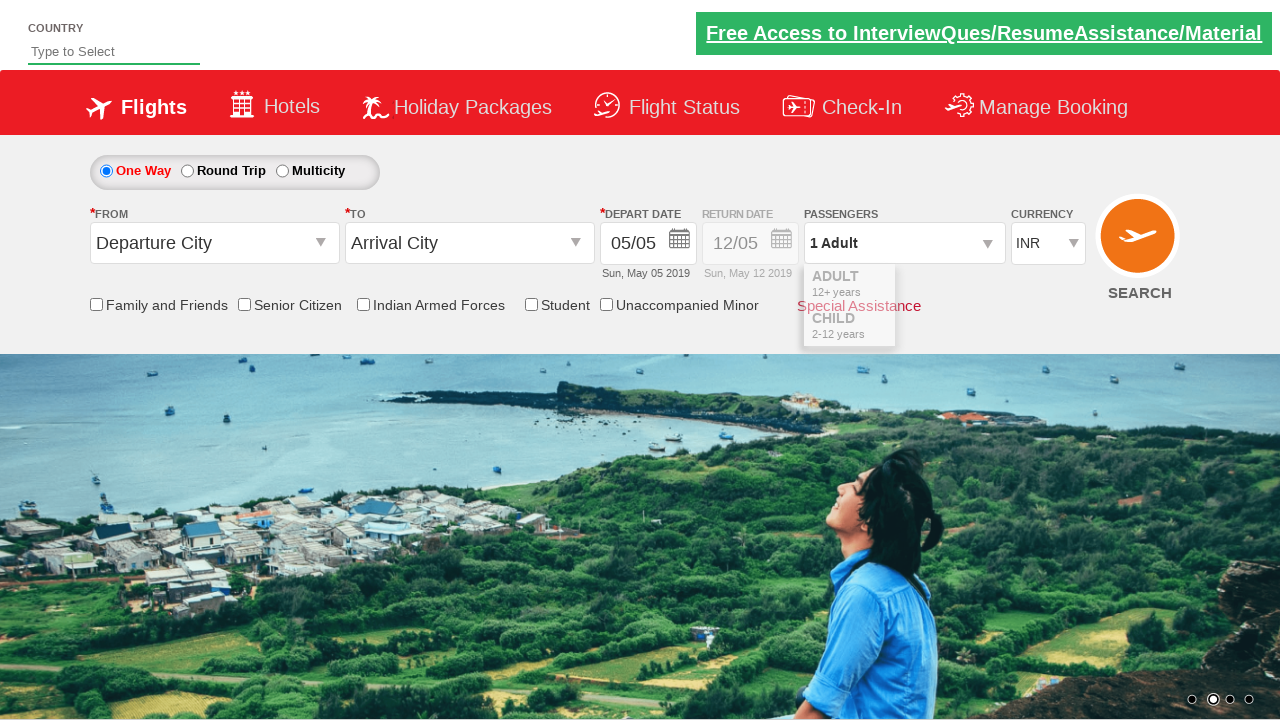

Waited for dropdown to be visible
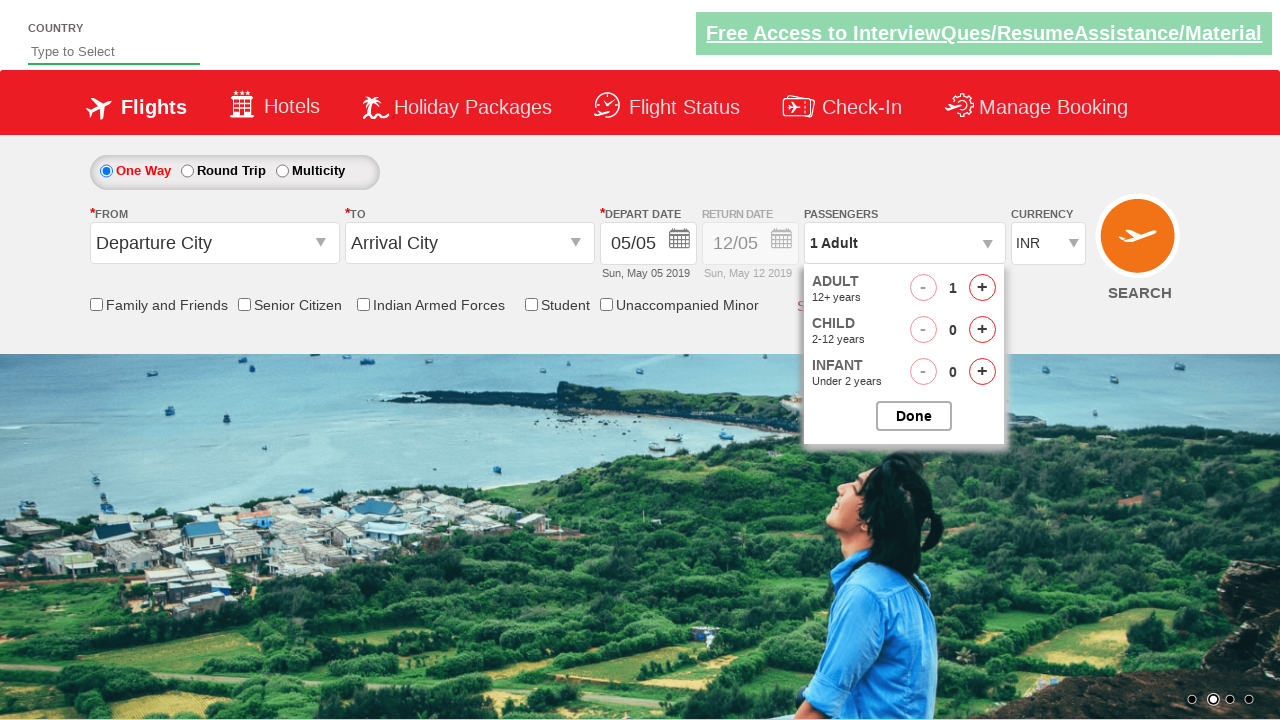

Clicked add adult button (click 1 of 4) at (982, 288) on #hrefIncAdt
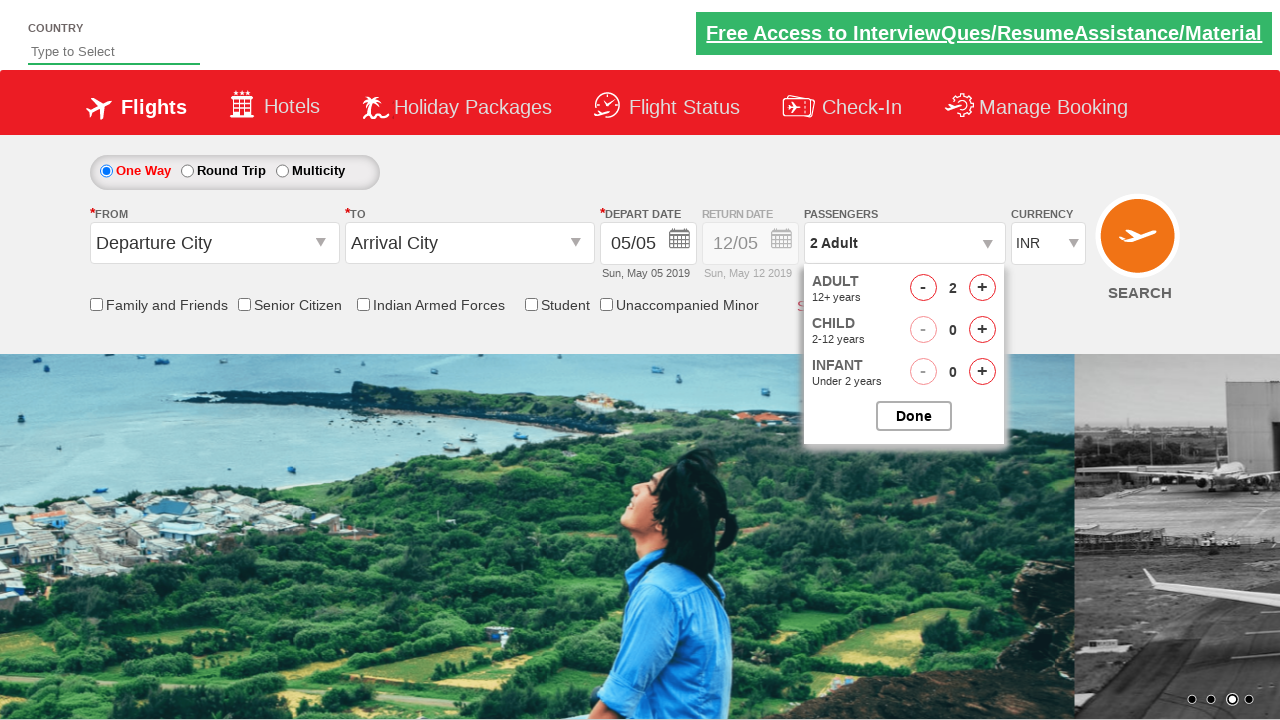

Clicked add adult button (click 2 of 4) at (982, 288) on #hrefIncAdt
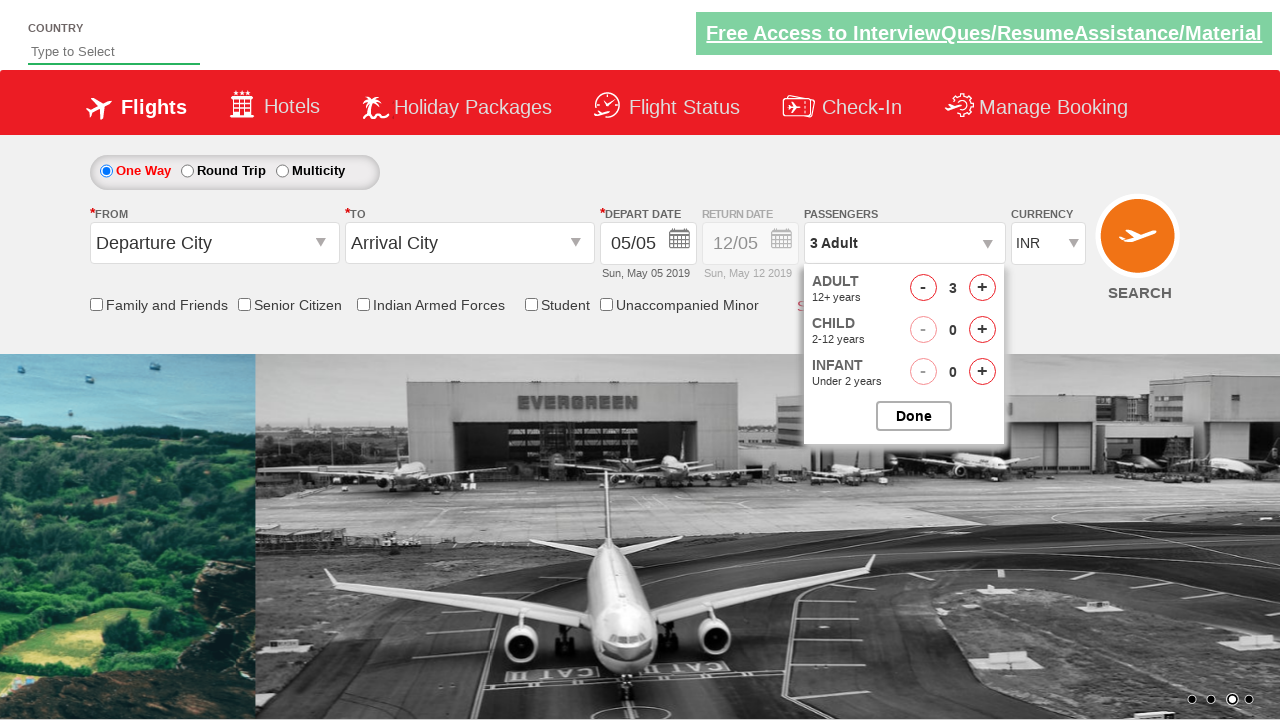

Clicked add adult button (click 3 of 4) at (982, 288) on #hrefIncAdt
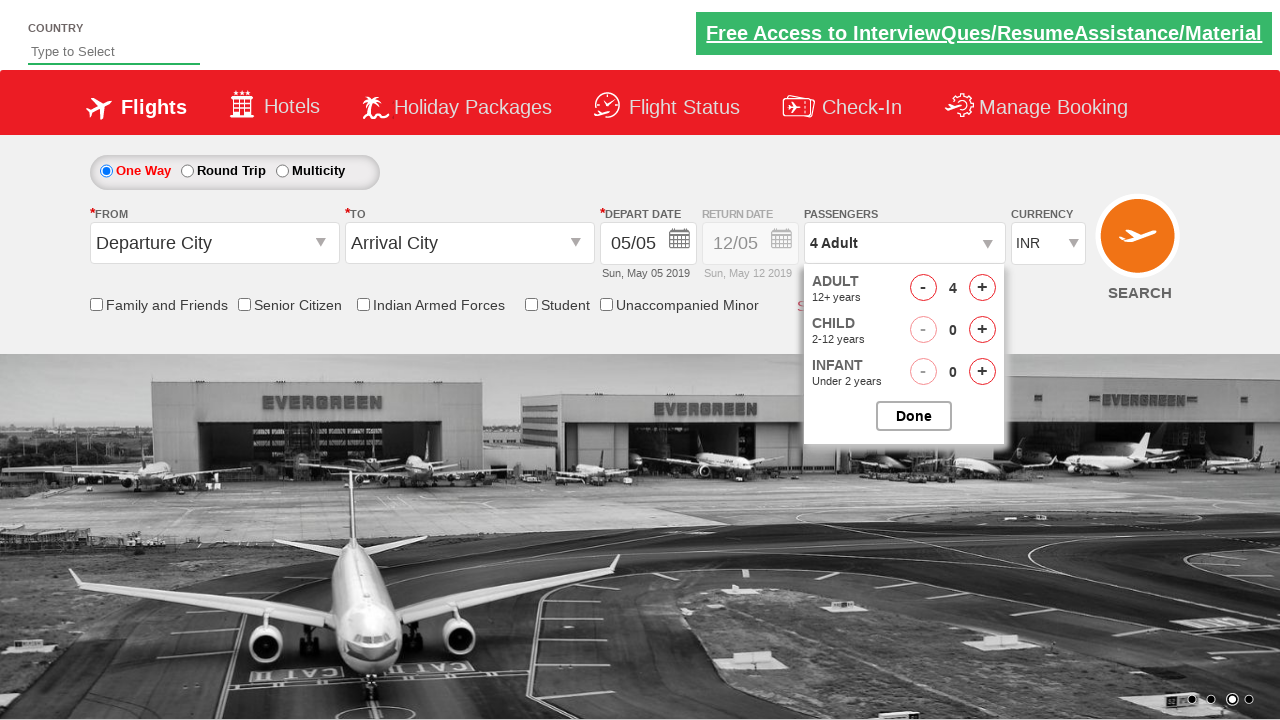

Clicked add adult button (click 4 of 4) at (982, 288) on #hrefIncAdt
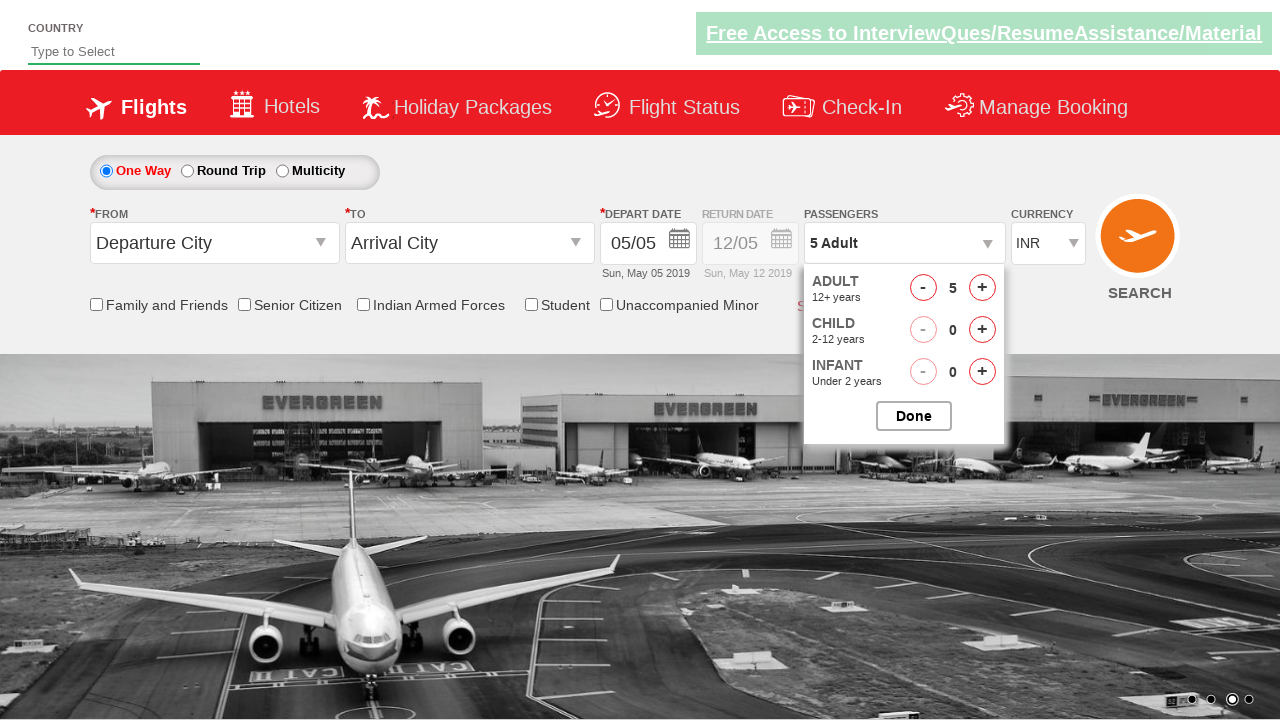

Clicked Done button to close the dropdown at (914, 416) on #btnclosepaxoption
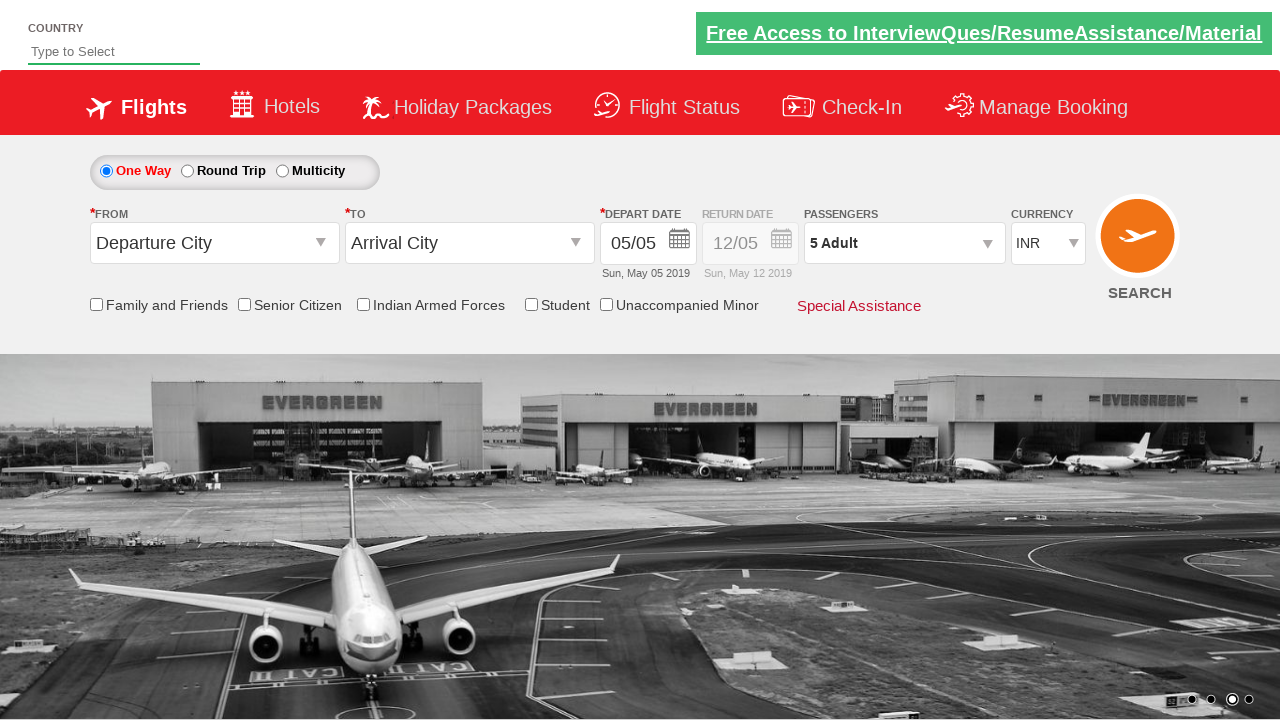

Verified passenger count has been updated to: 5 Adult
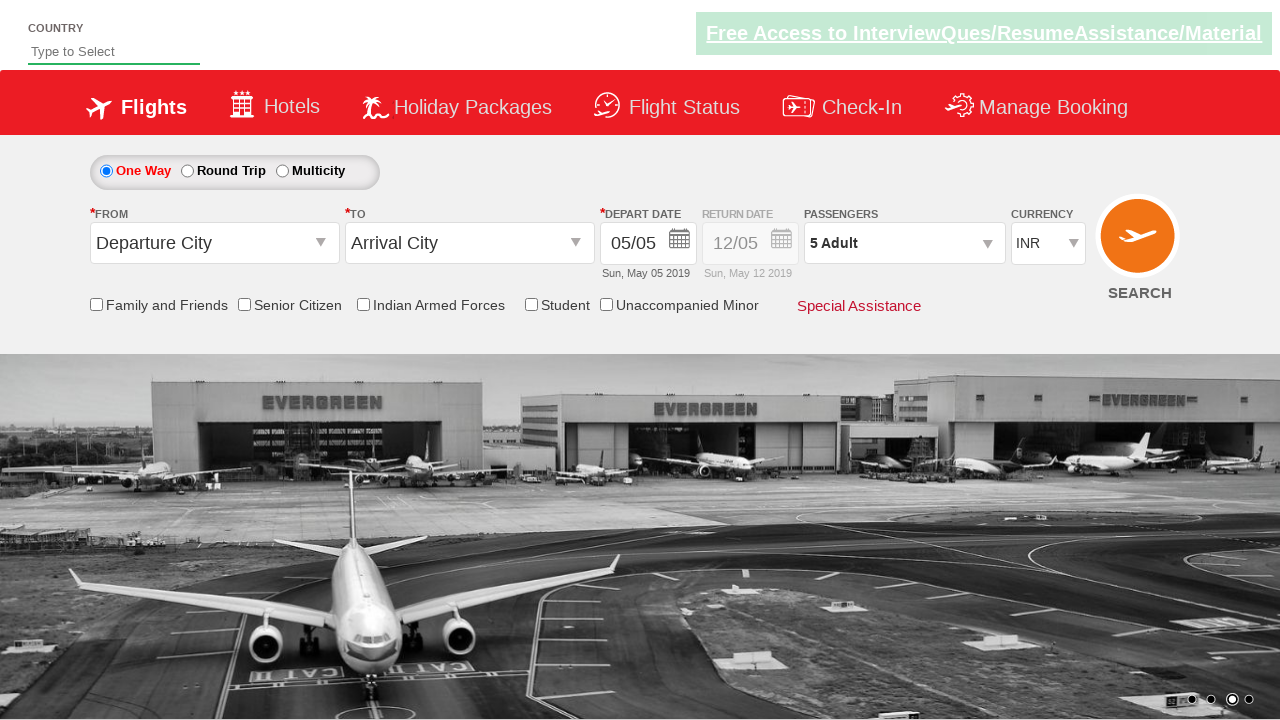

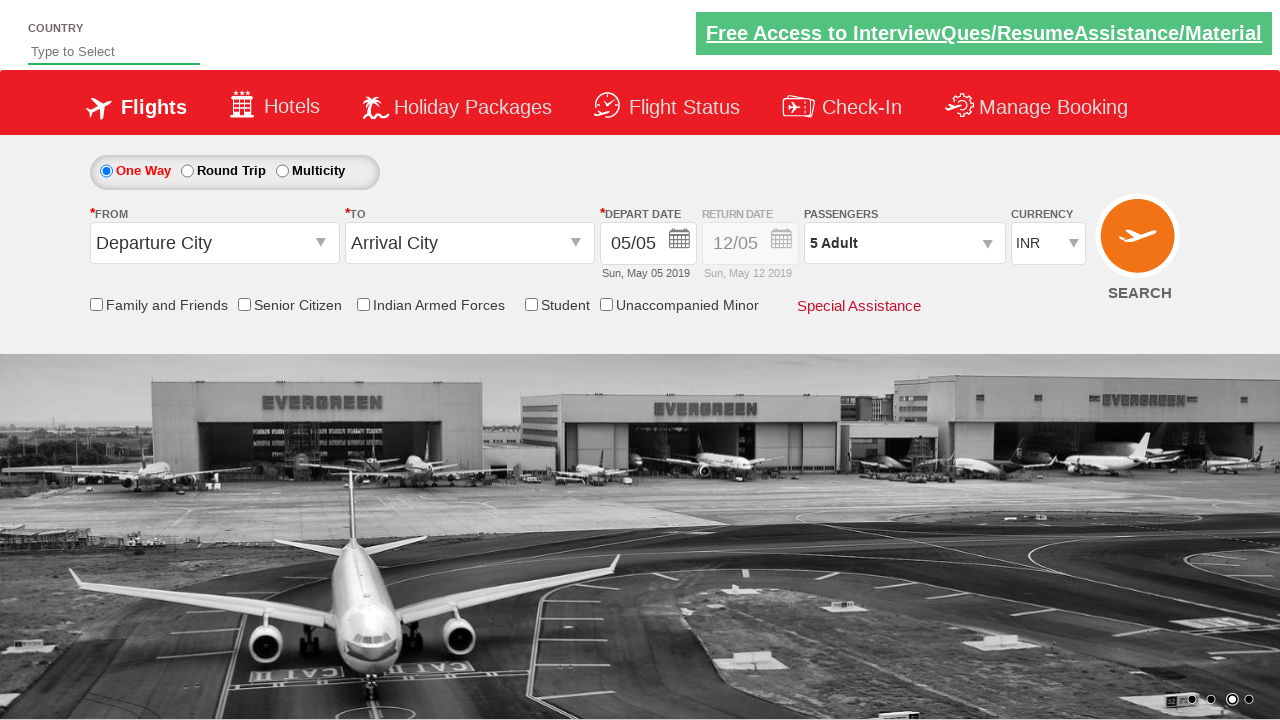